Tests the price sorting functionality on a men's clothing page by selecting "Price(High - Low)" from a dropdown menu and verifying that products are displayed in descending price order.

Starting URL: https://adoring-pasteur-3ae17d.netlify.app/mens.html

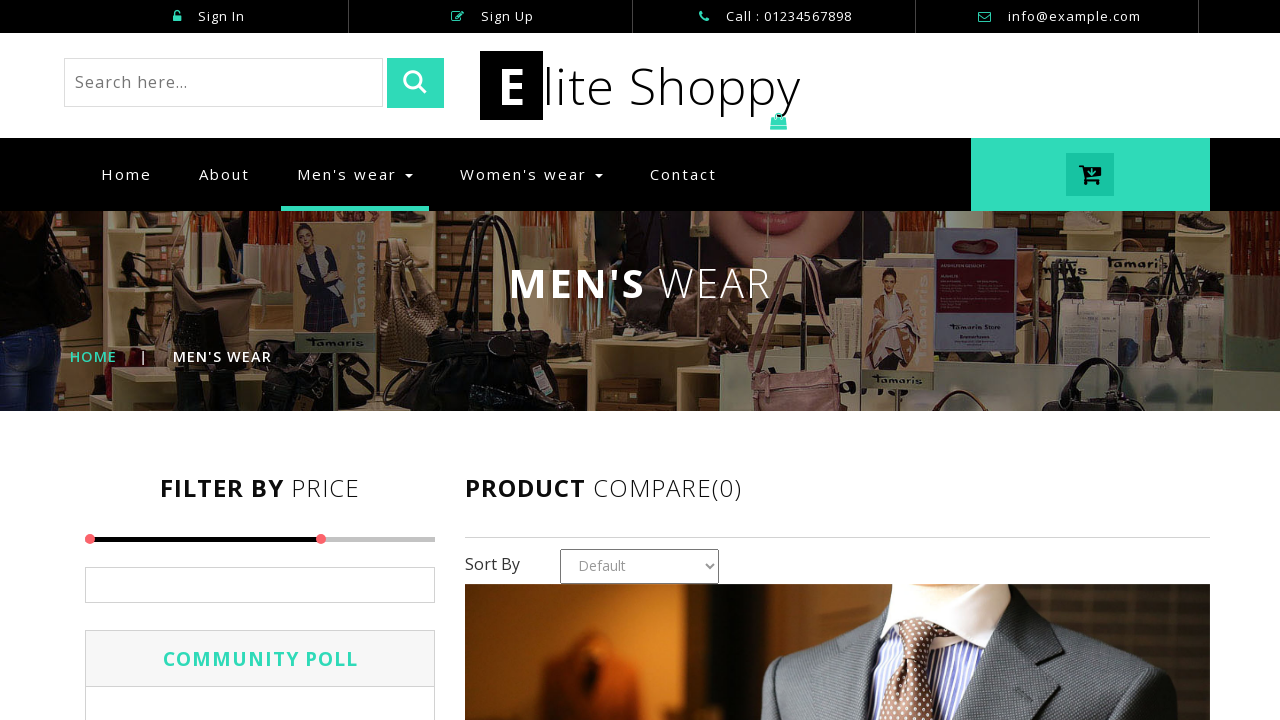

Waited for products to load on men's clothing page
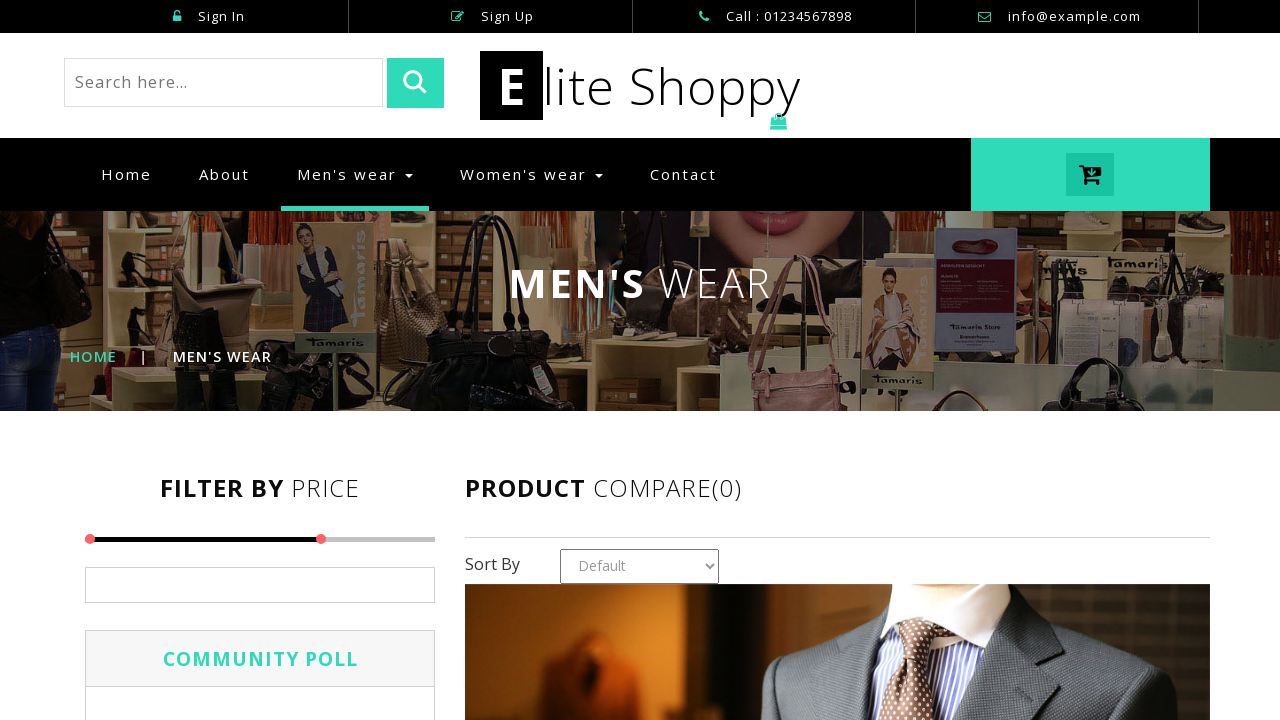

Selected 'Price(High - Low)' from sort dropdown on #country1
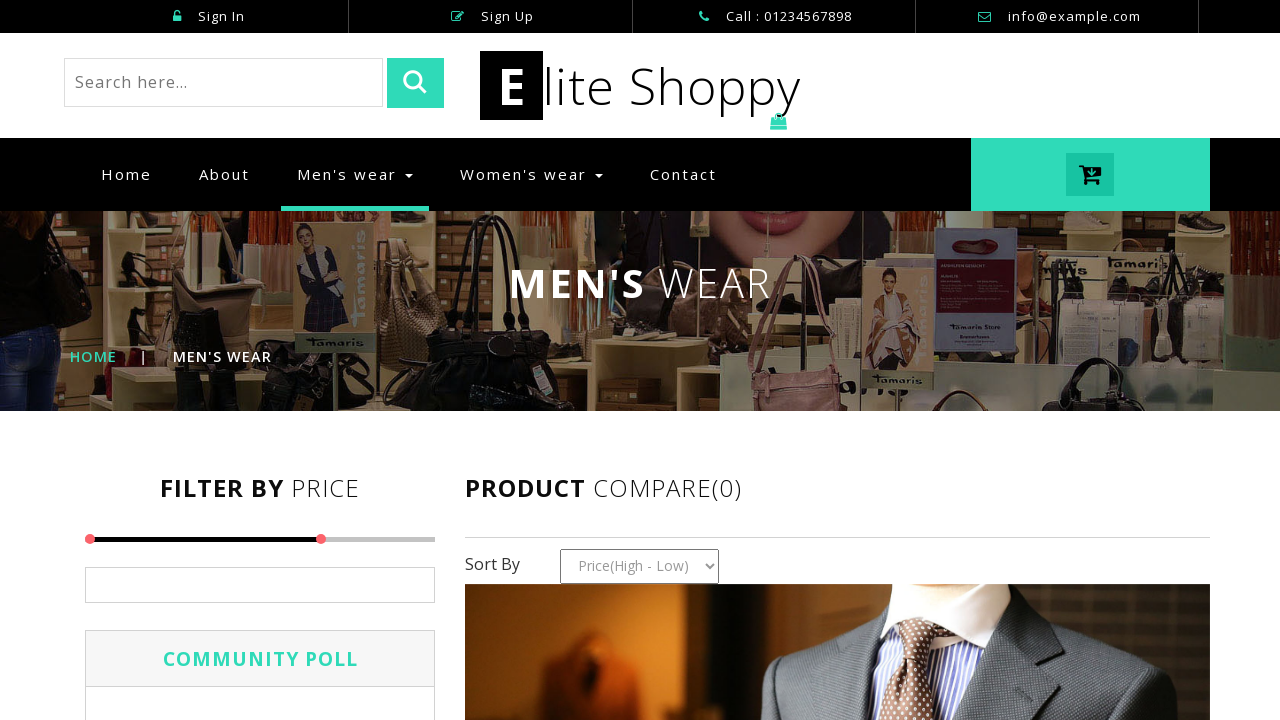

Waited for products to re-render after sorting
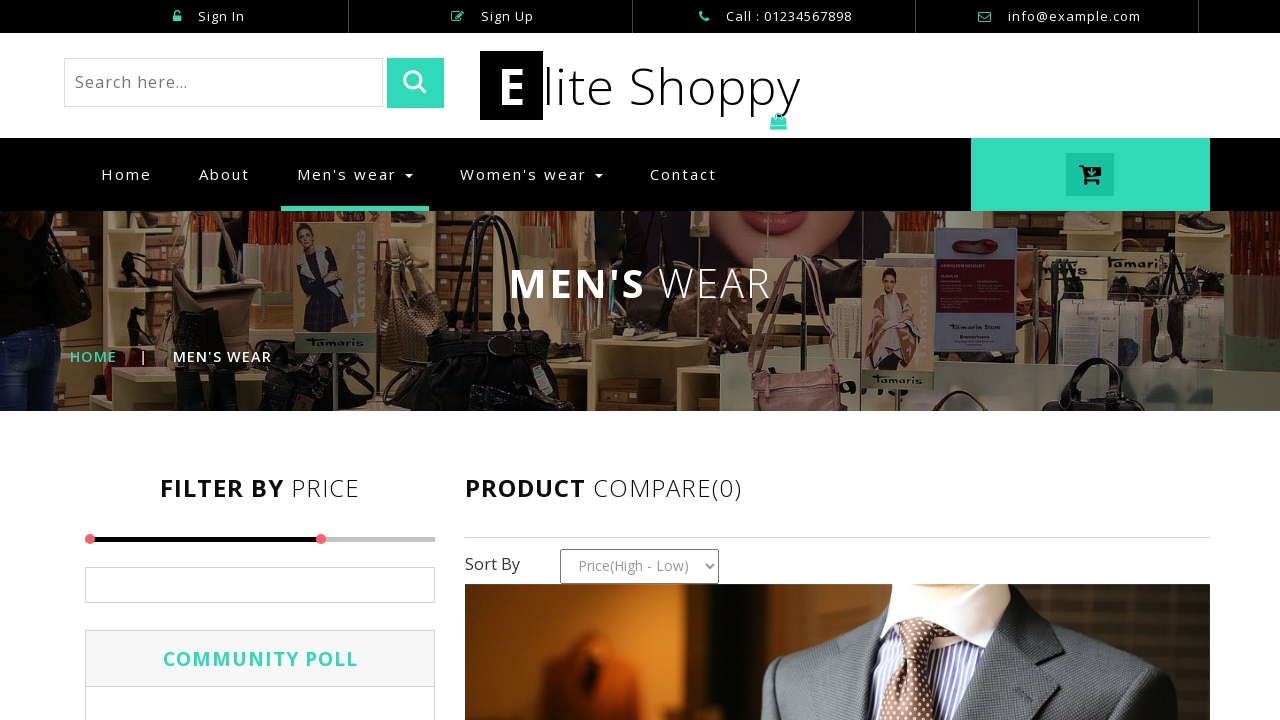

Verified products are visible after sorting
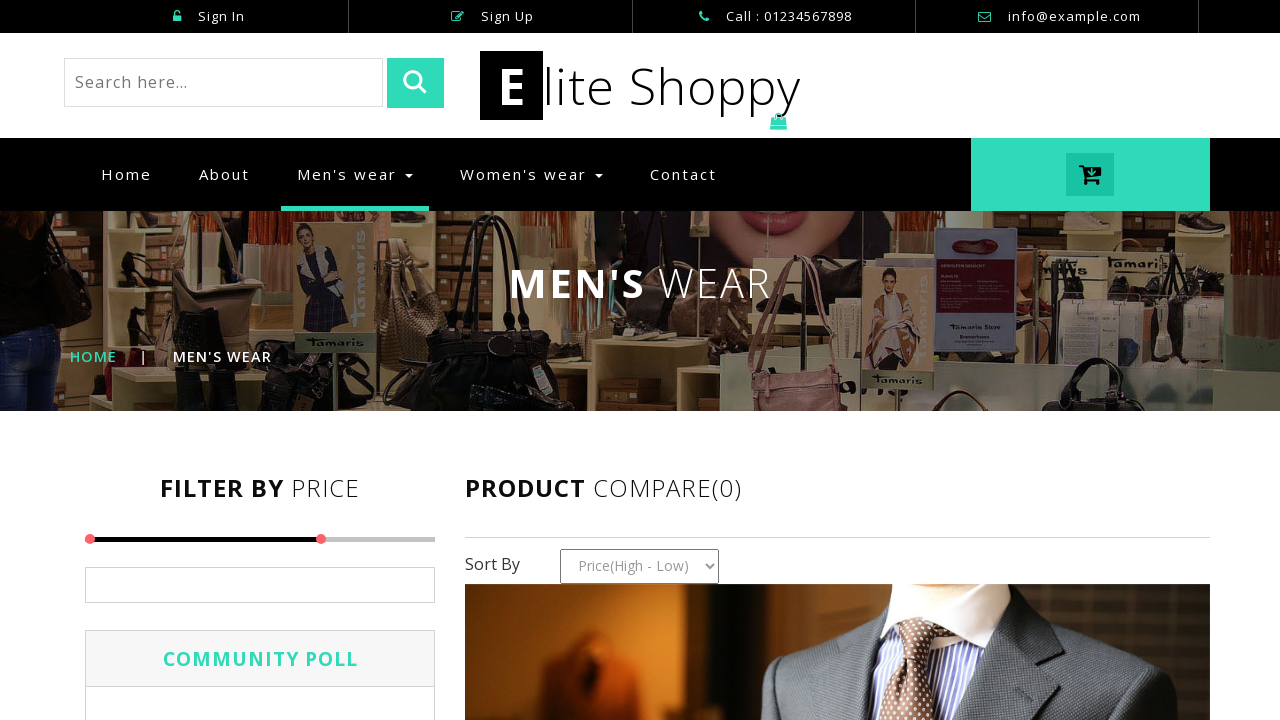

Verified price elements are displayed
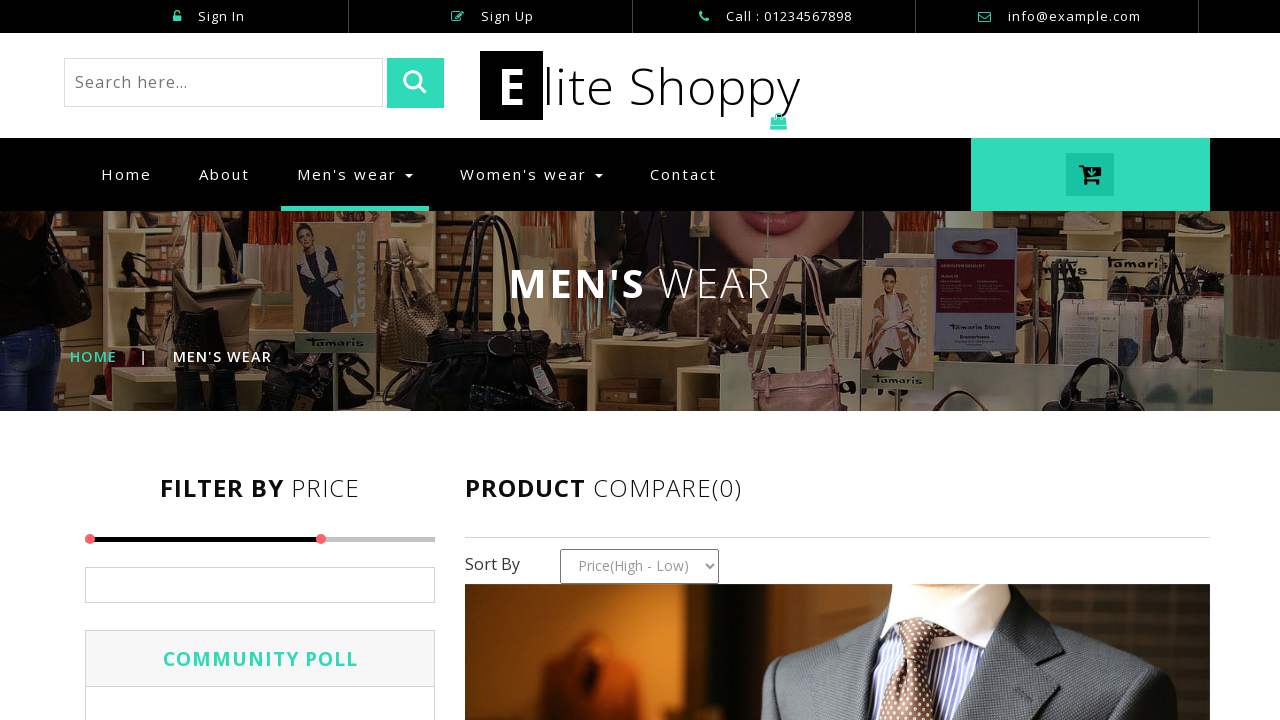

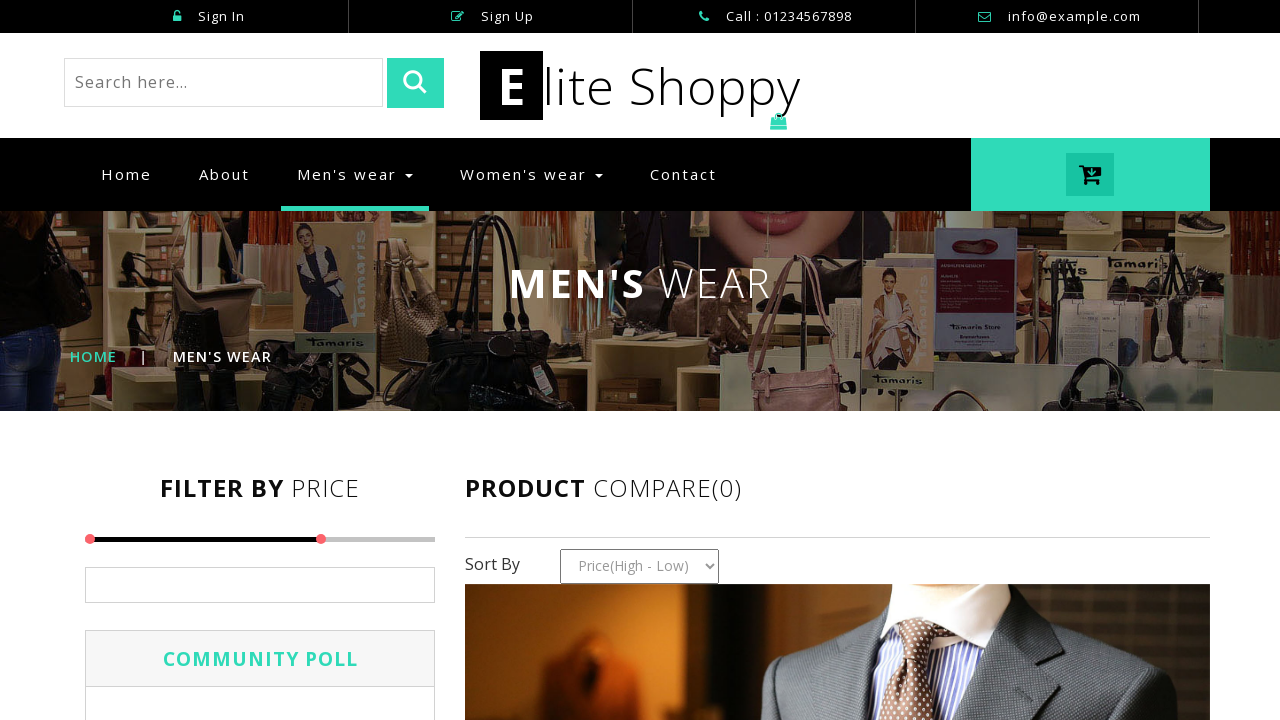